Solves a math problem on a form by reading a value, calculating the result, filling the answer, selecting checkboxes/radio buttons, and submitting

Starting URL: https://suninjuly.github.io/math.html

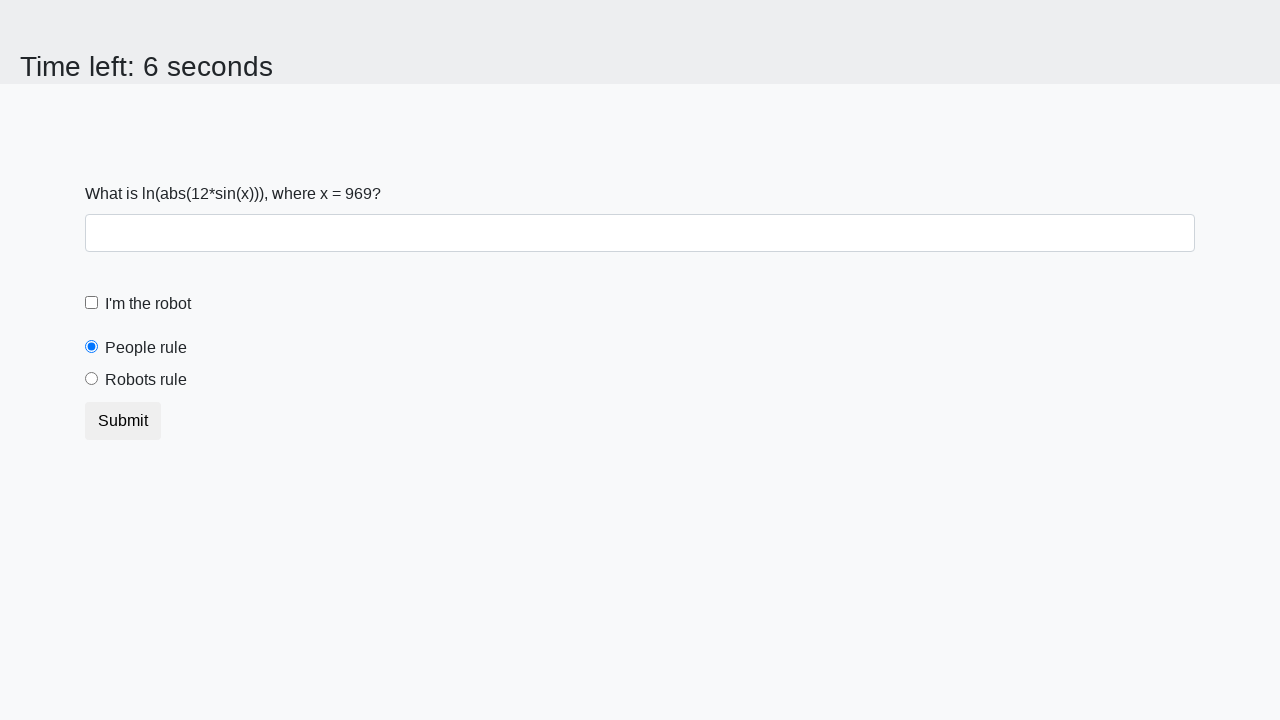

Located the input value element
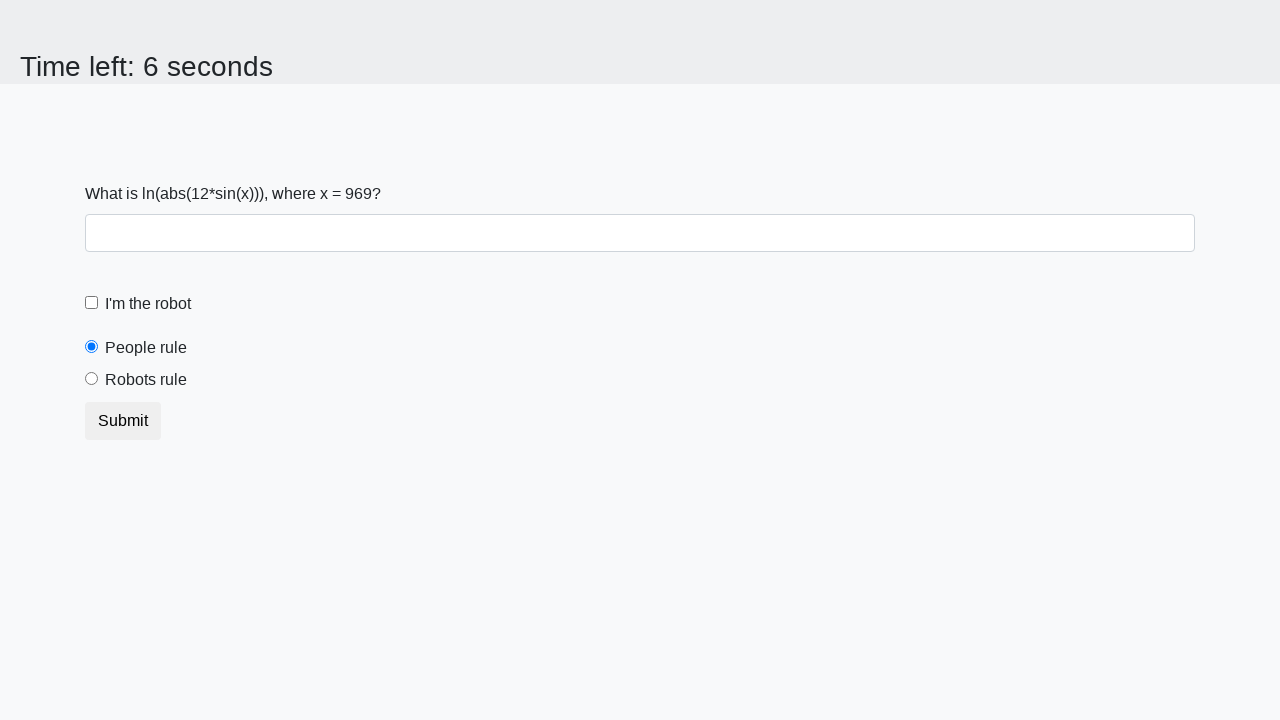

Read the x value from the input element
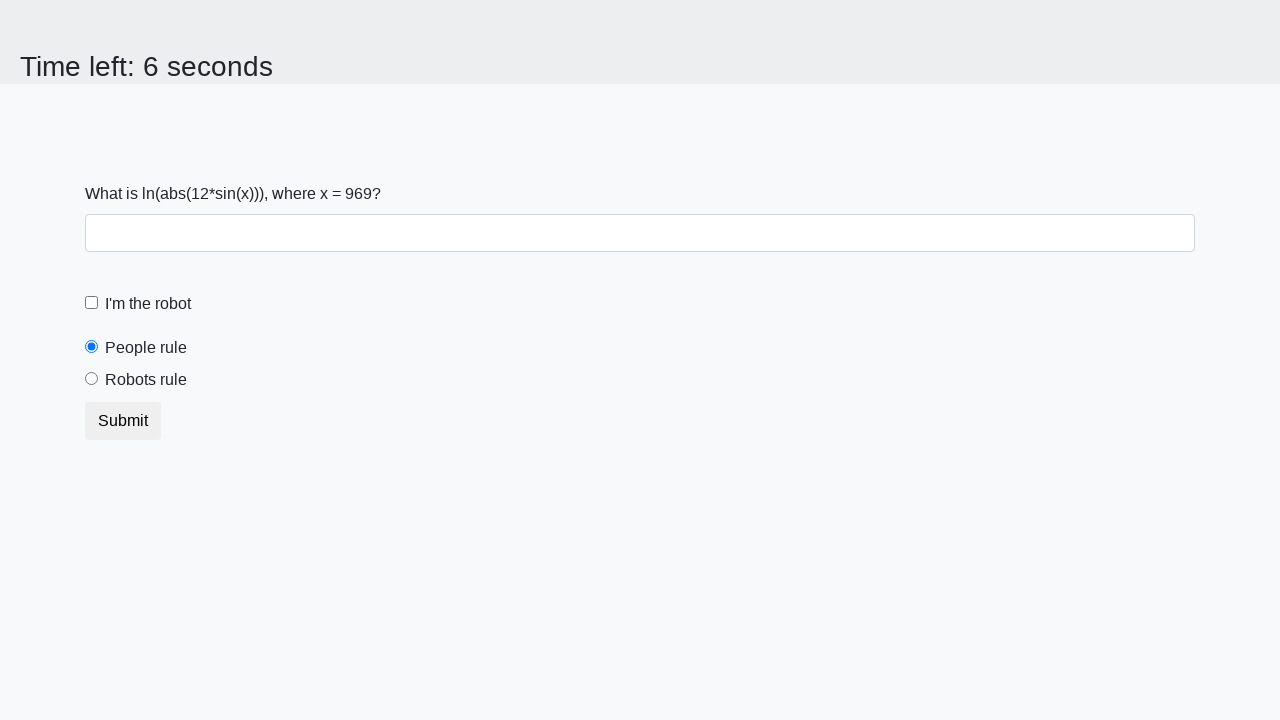

Calculated result y = 2.46837480709509 using formula log(abs(12*sin(x)))
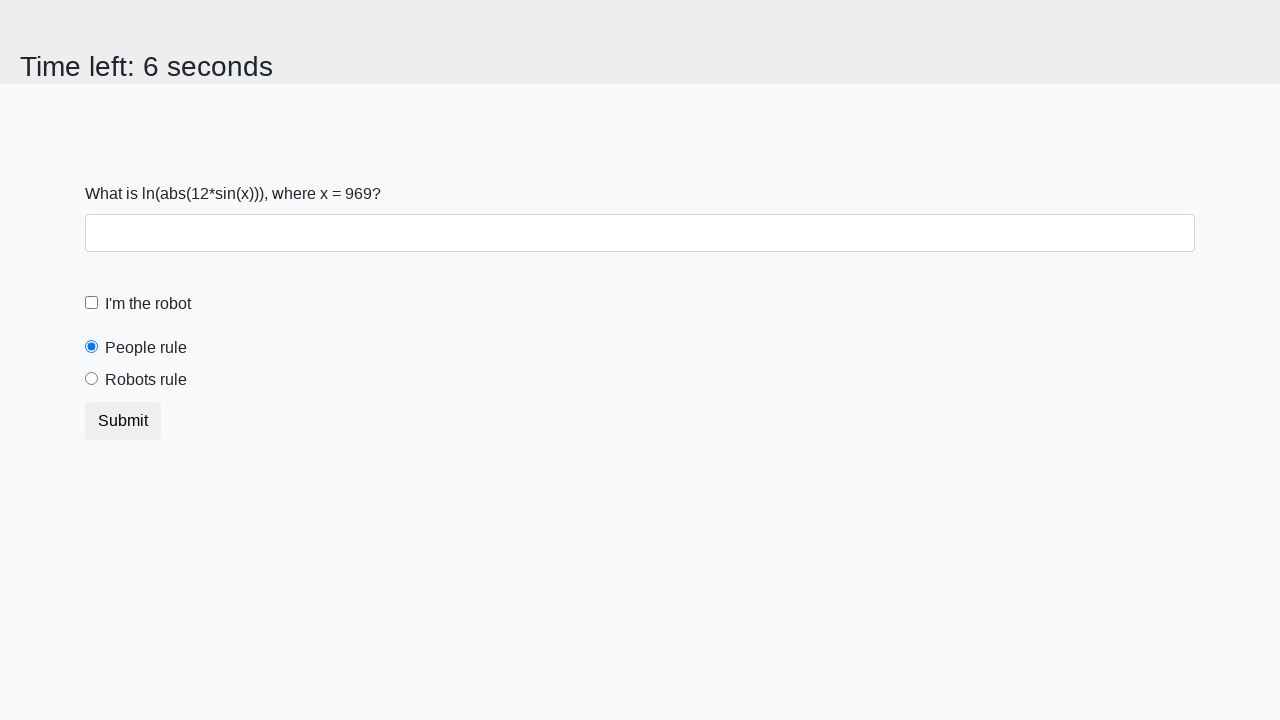

Filled the answer field with calculated result on #answer
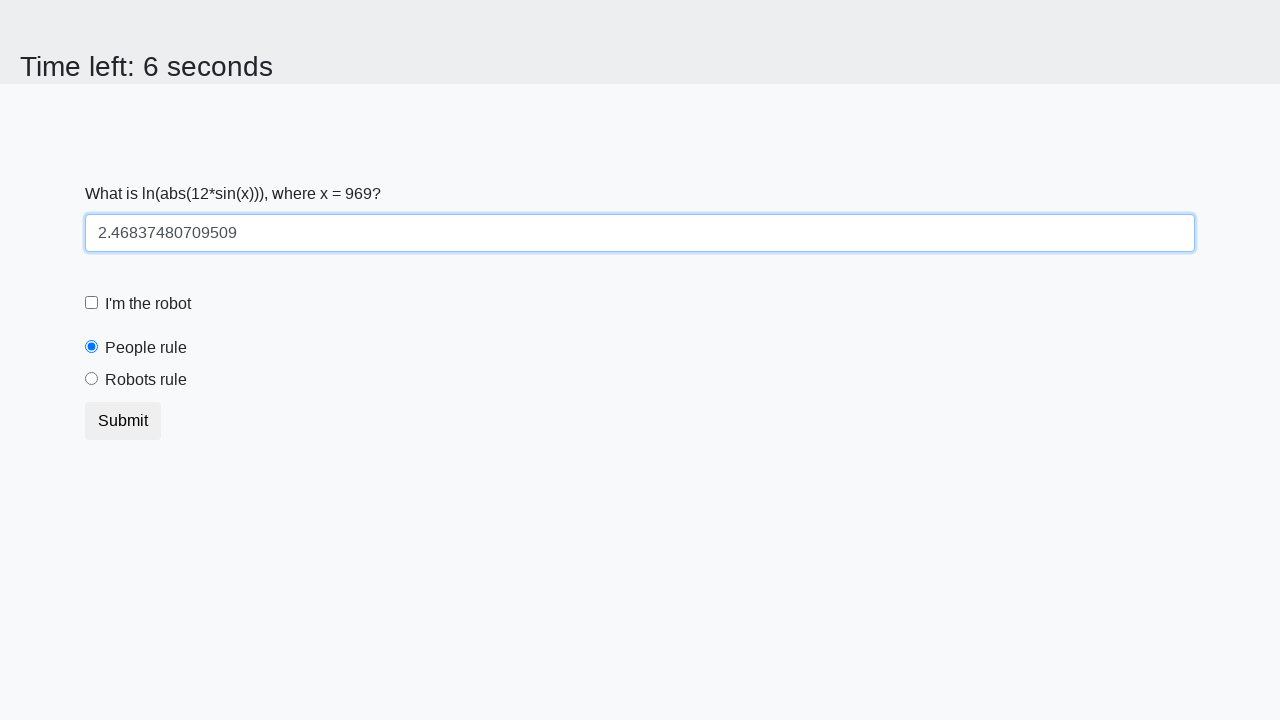

Clicked the robot checkbox at (92, 303) on #robotCheckbox
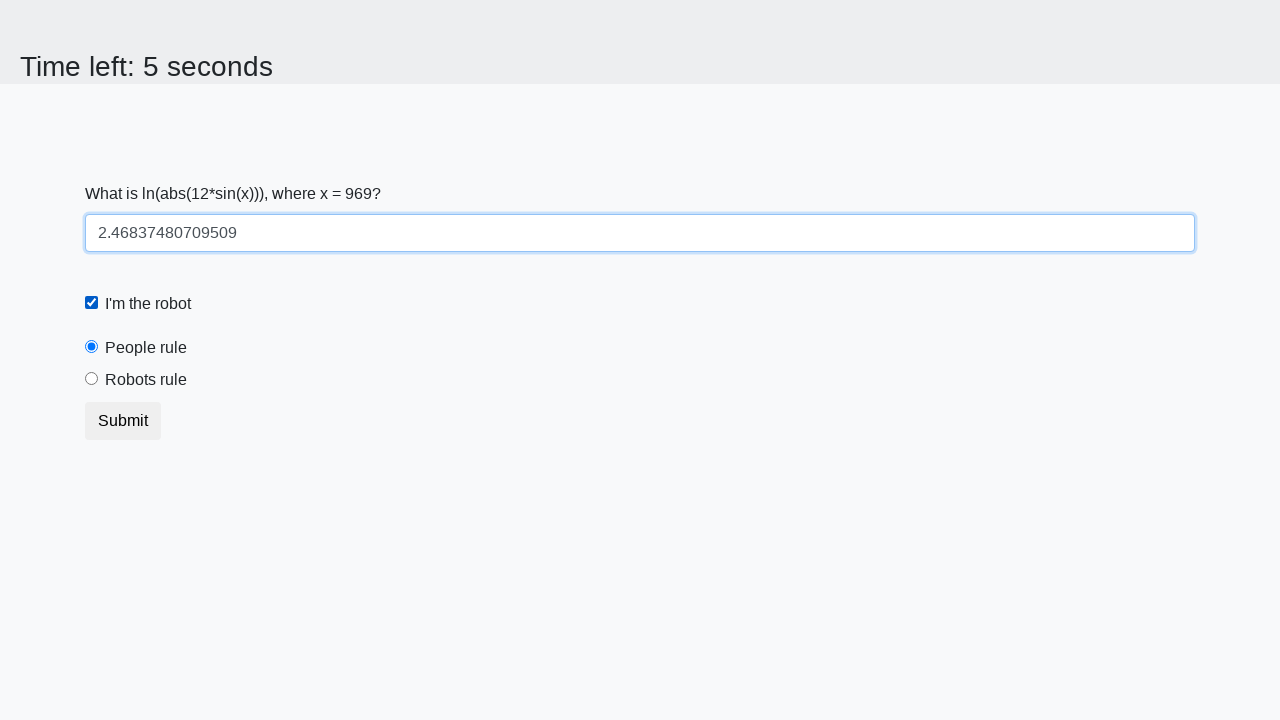

Clicked the robots rule radio button at (92, 379) on #robotsRule
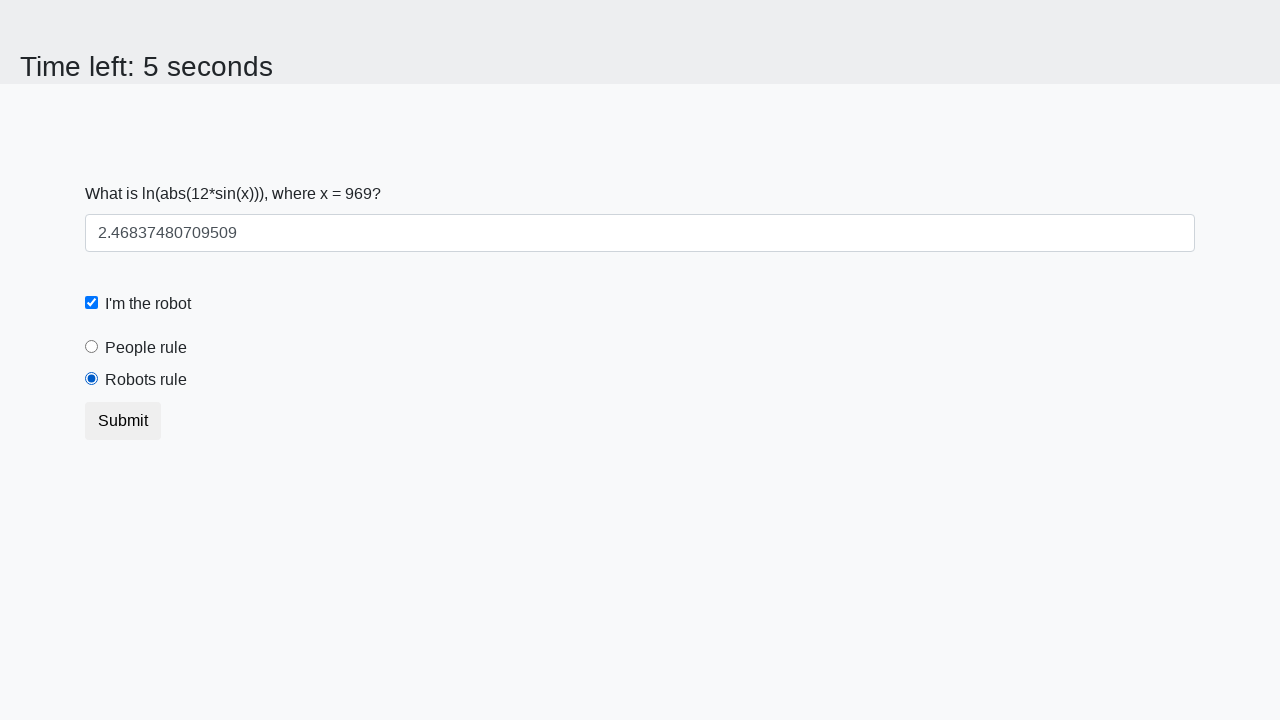

Clicked the Submit button to submit the form at (123, 421) on xpath=//*[text() = 'Submit']
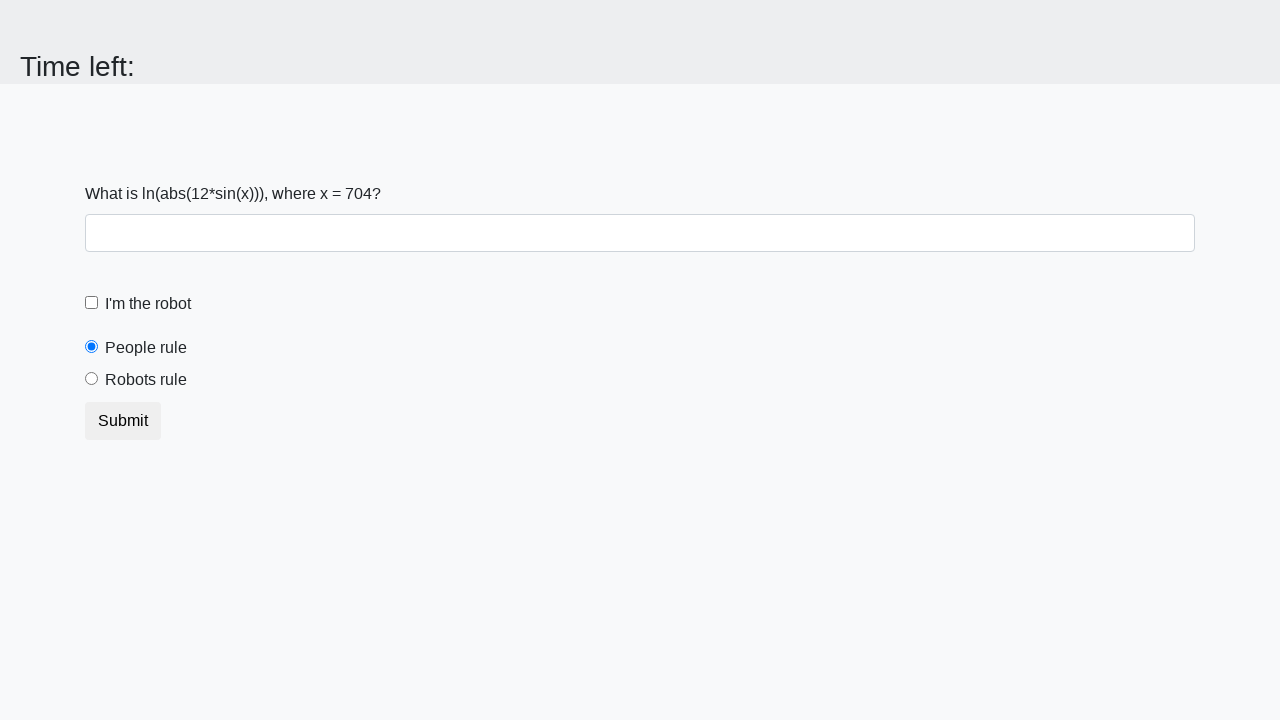

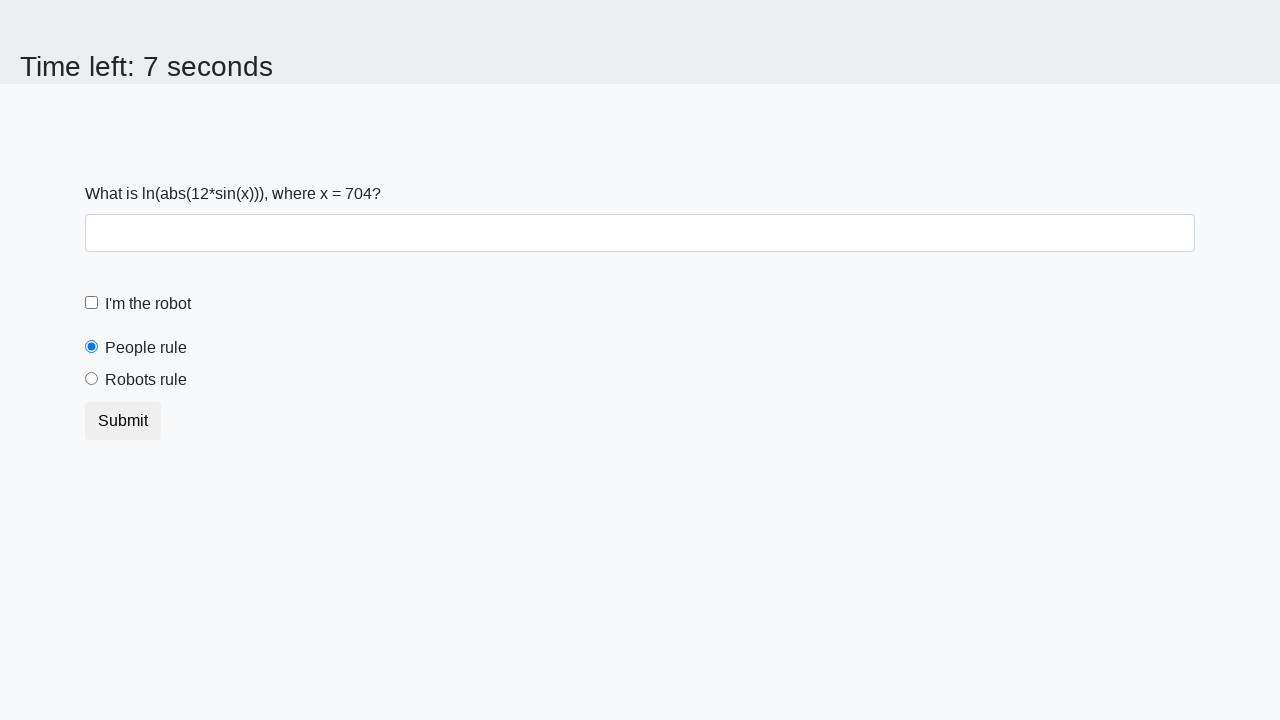